Navigates to the National Geographic Kids animals page and verifies the page loads successfully

Starting URL: https://kids.nationalgeographic.com/animals

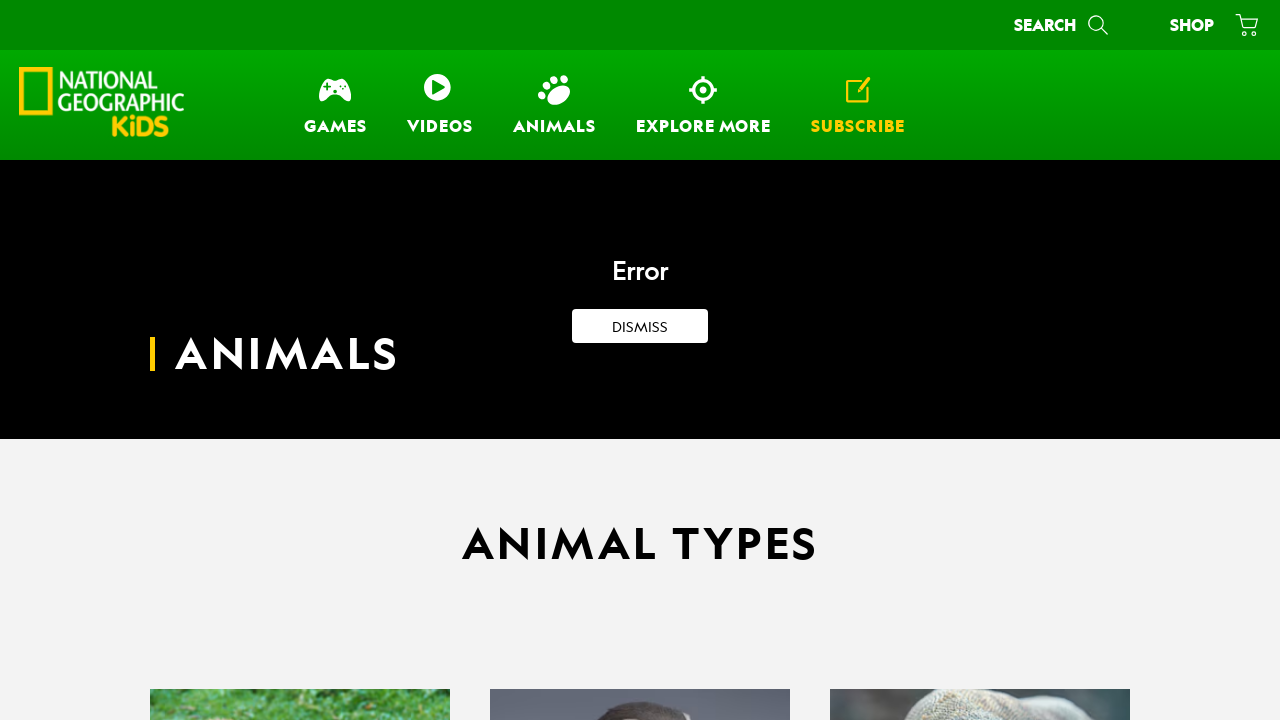

Navigated to National Geographic Kids animals page
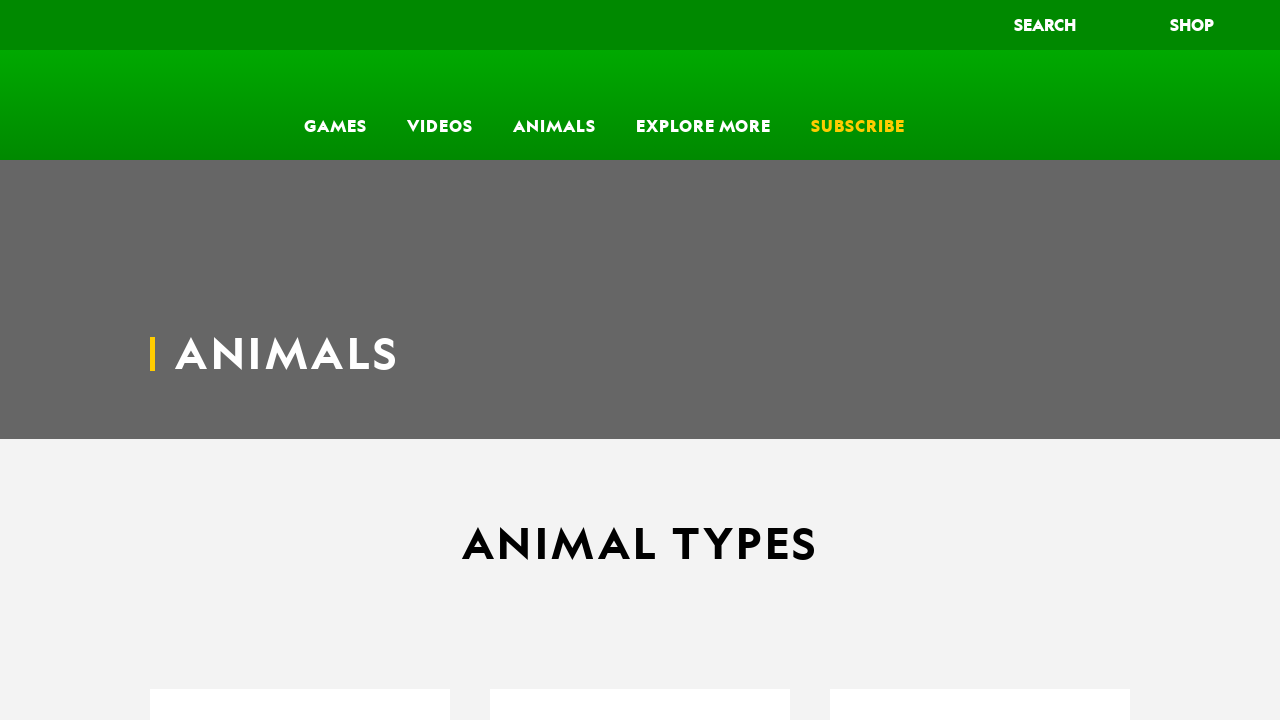

Page reached network idle state
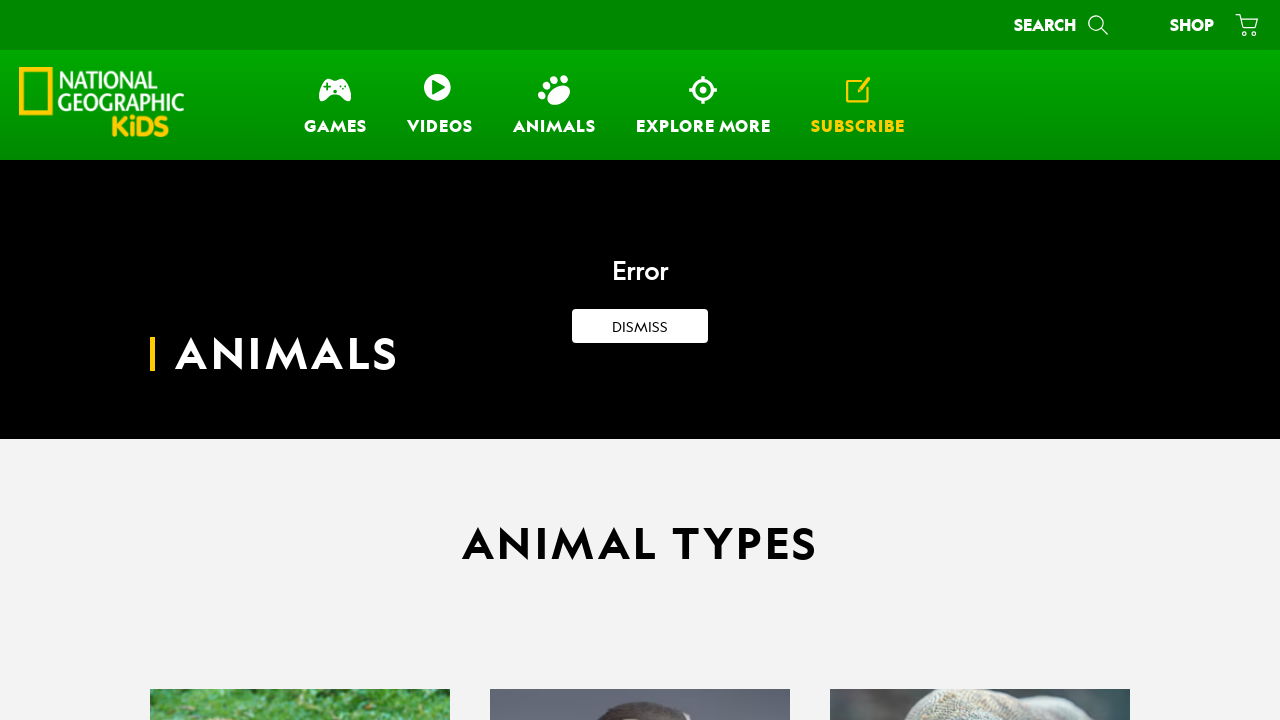

Body element is present, page loaded successfully
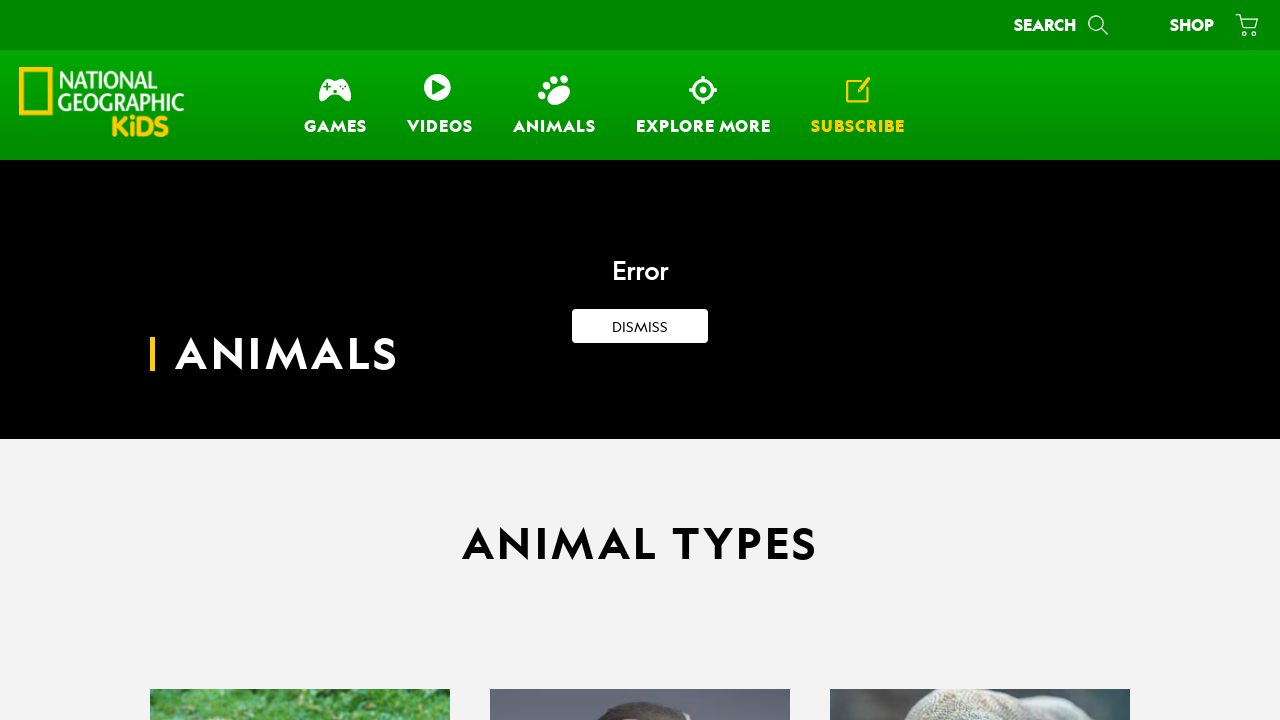

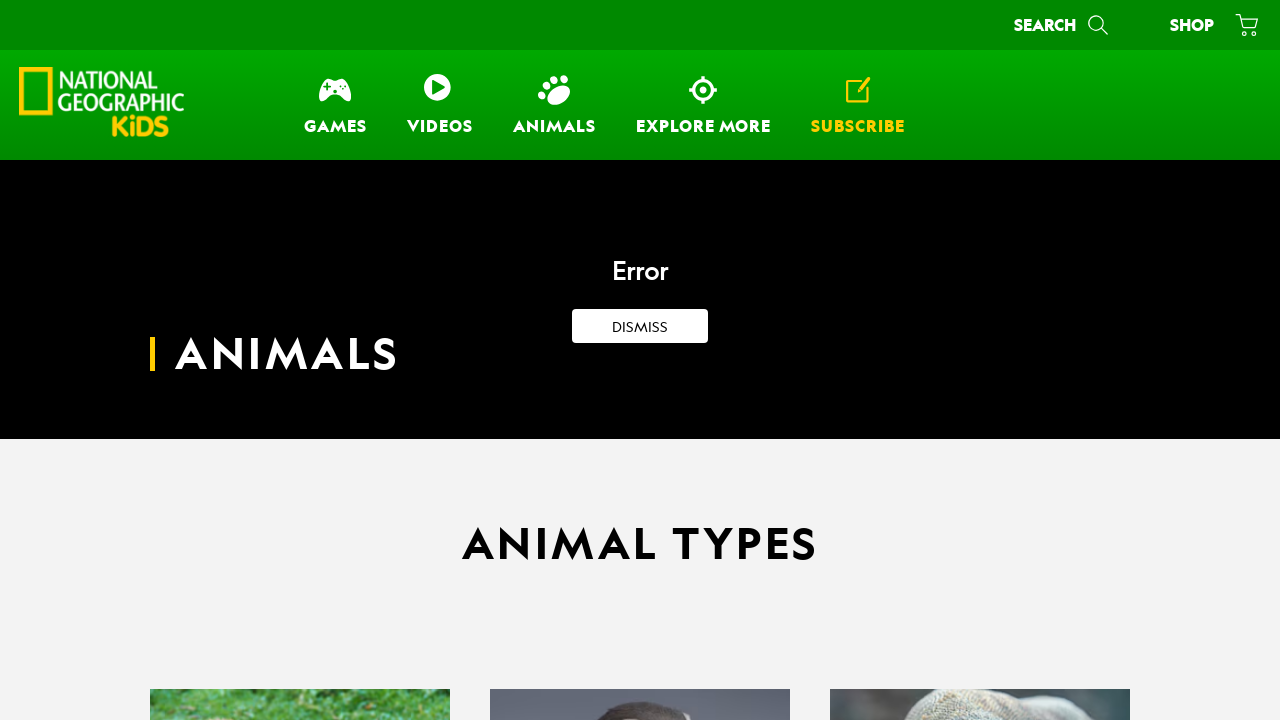